Tests registration form with blank spaces followed by lowercase characters (length > 10) in the username field.

Starting URL: https://buggy.justtestit.org/register

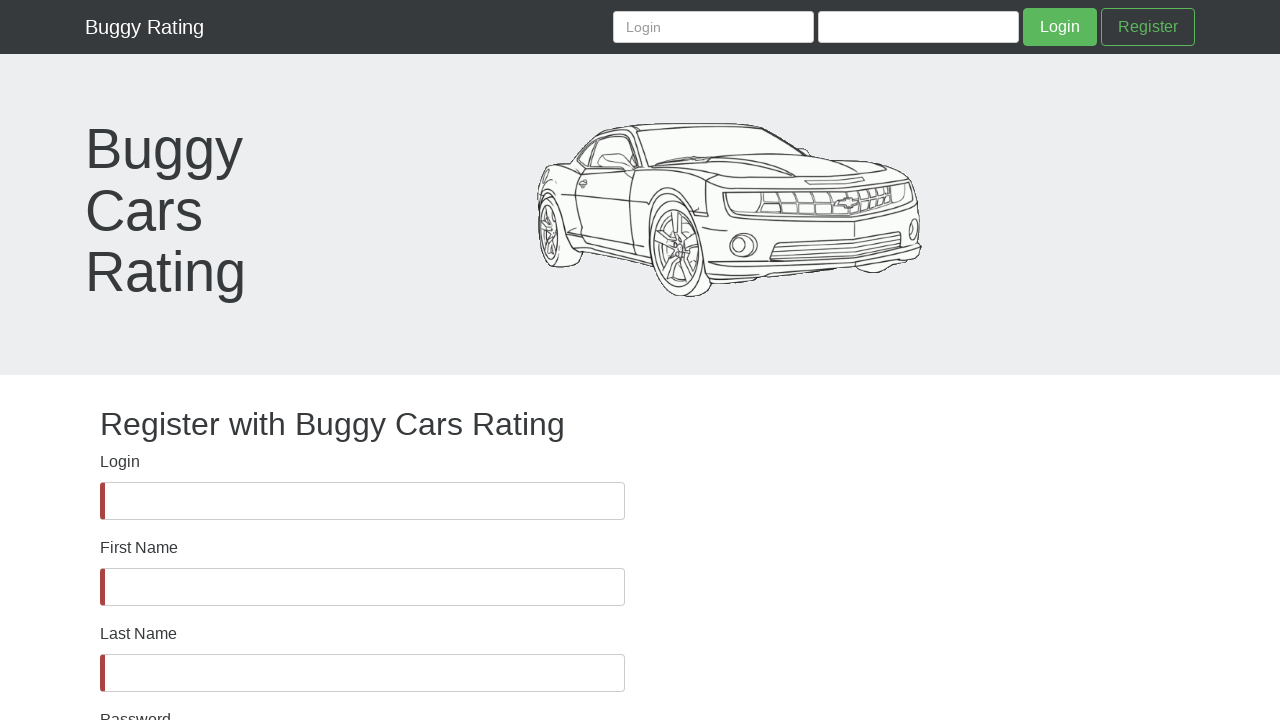

Waited for username field to be present in DOM
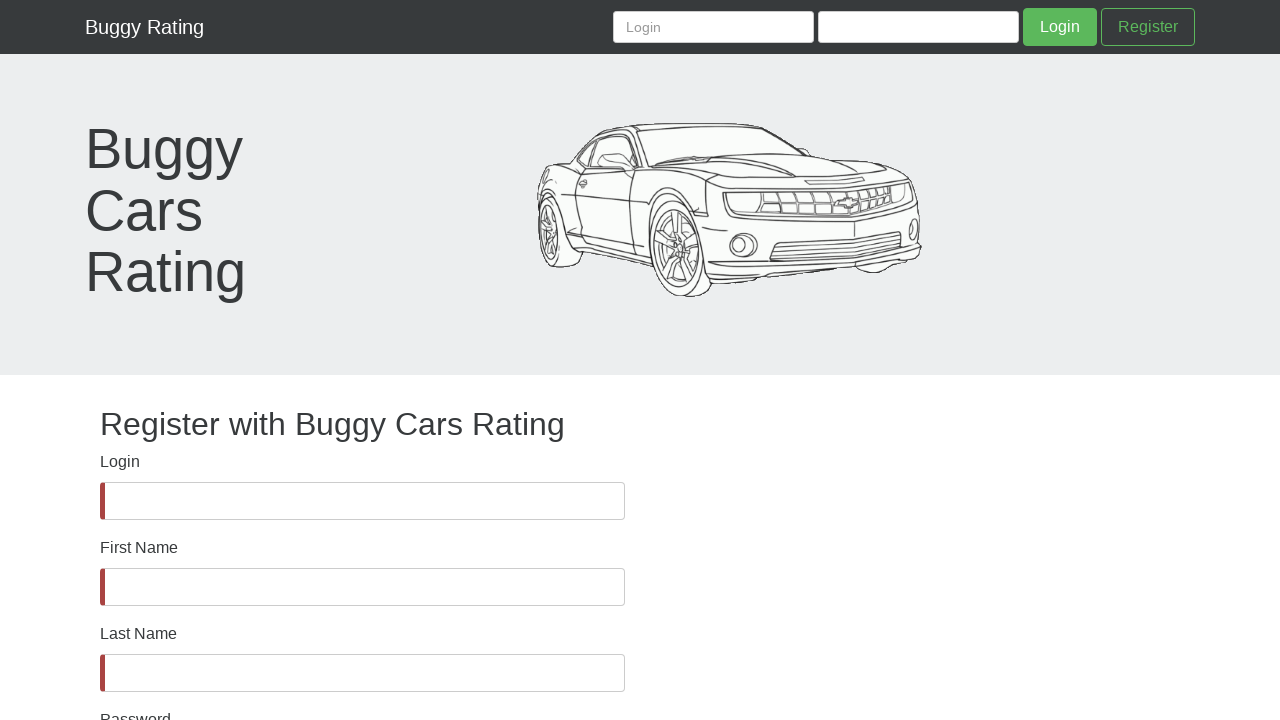

Verified username field is visible
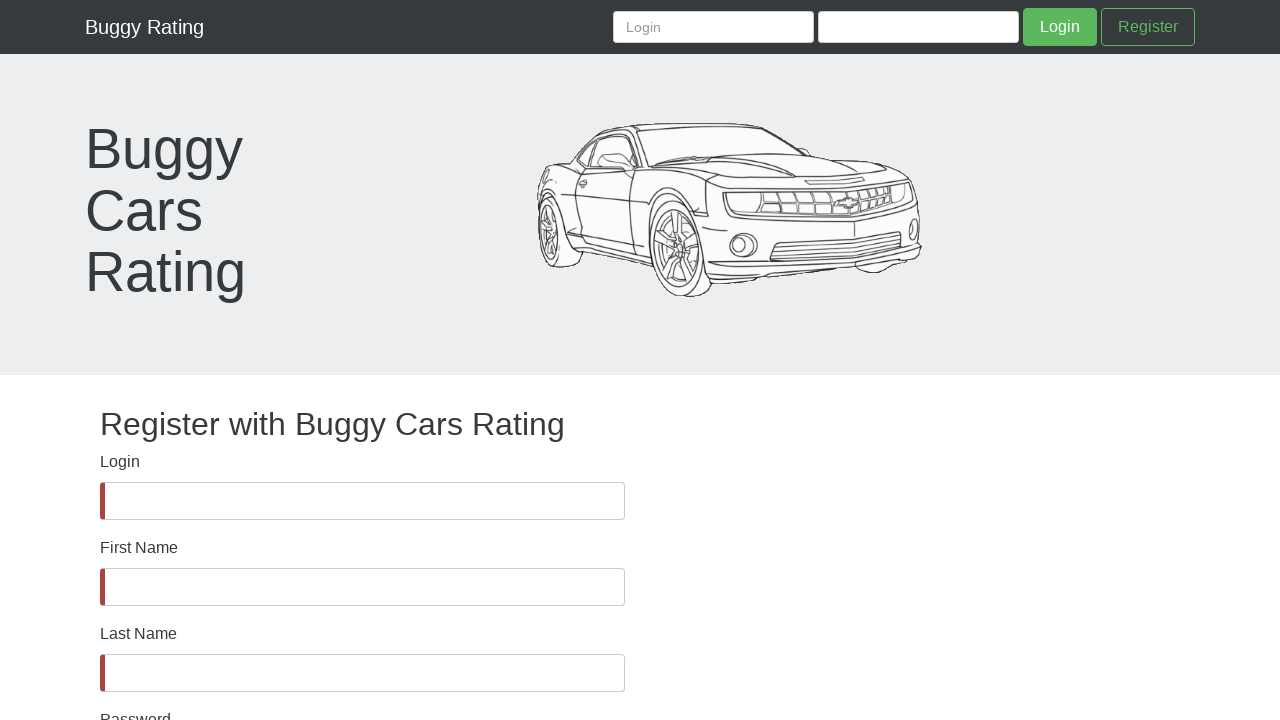

Filled username field with blank spaces followed by lowercase characters (length > 10): '     jhfurfurfurhfrfuhrf' on #username
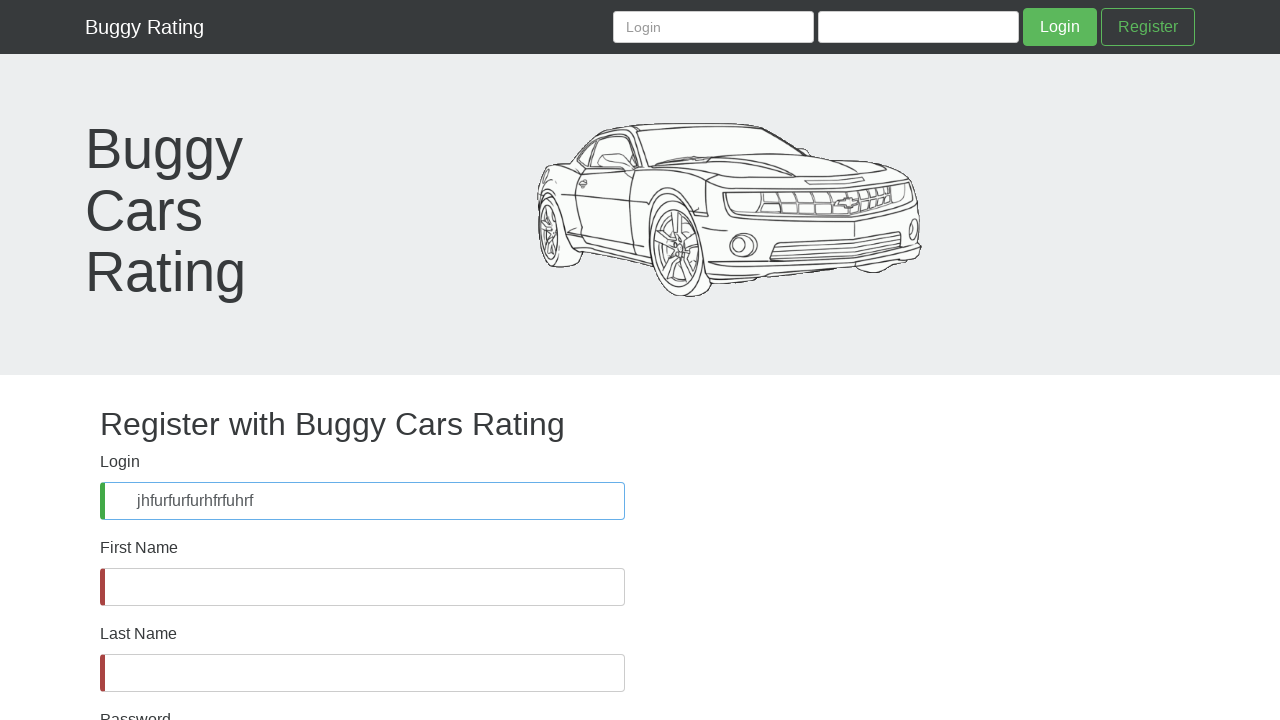

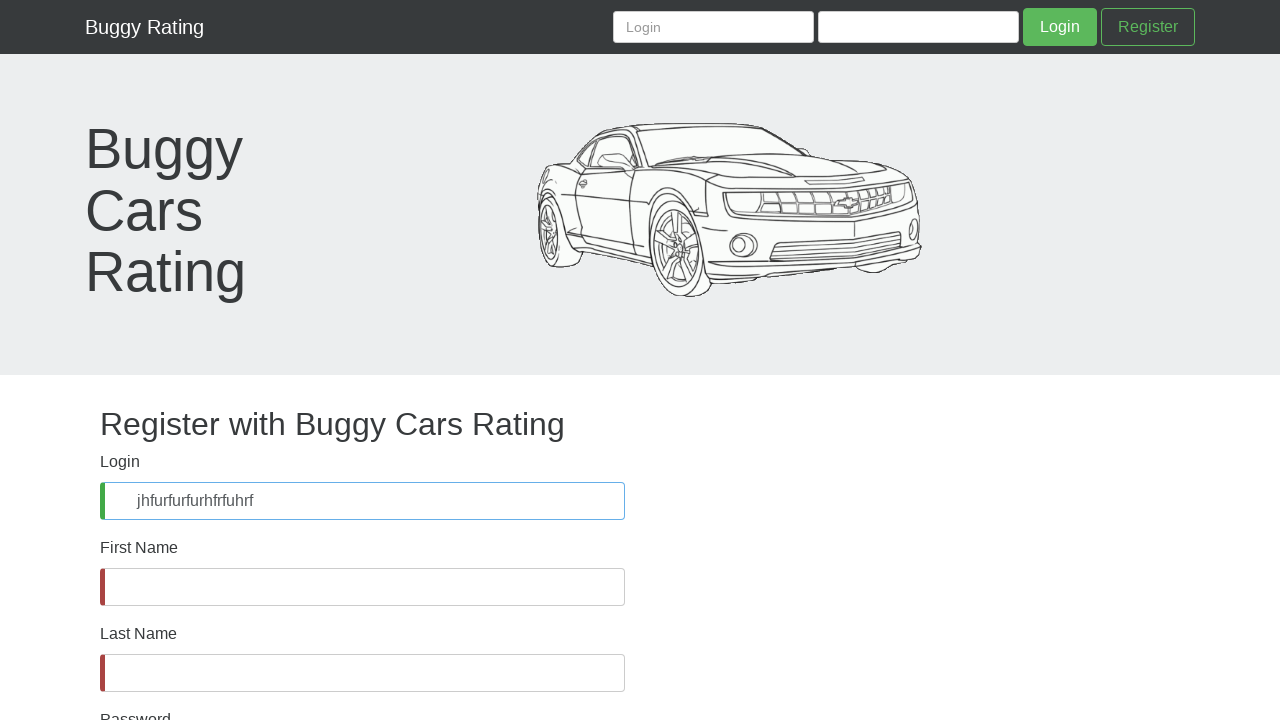